Tests JavaScript alert handling functionality on DemoQA by clicking various alert buttons and interacting with different alert types: accepting a simple alert, waiting for and accepting a timed alert, dismissing a confirm dialog, and entering text in a prompt alert.

Starting URL: https://demoqa.com/alerts

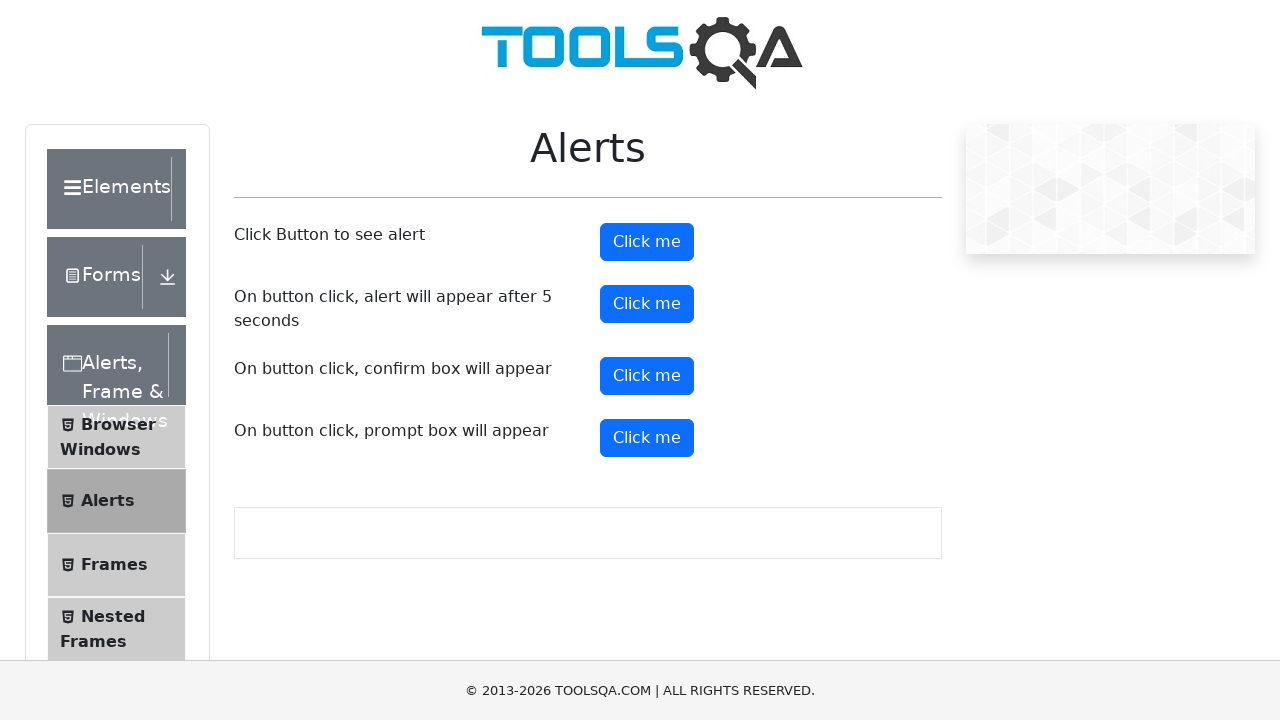

Clicked simple alert button at (647, 242) on button#alertButton
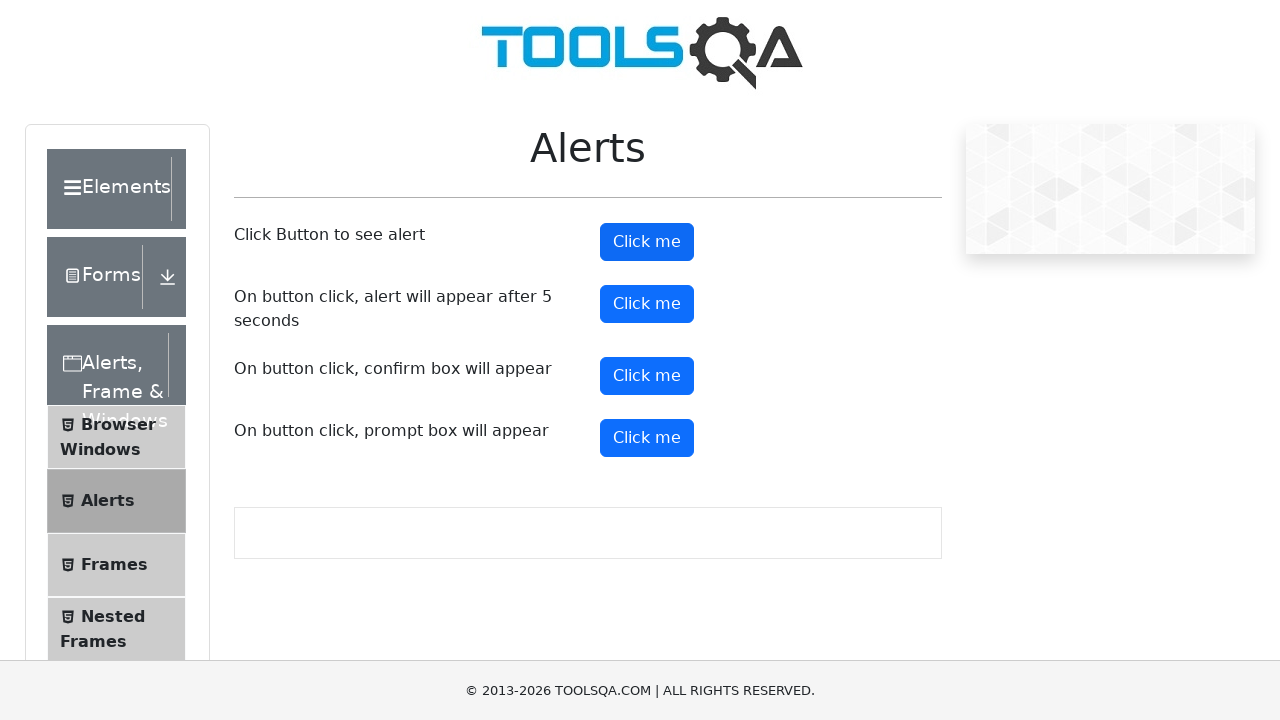

Set up dialog handler to accept simple alert
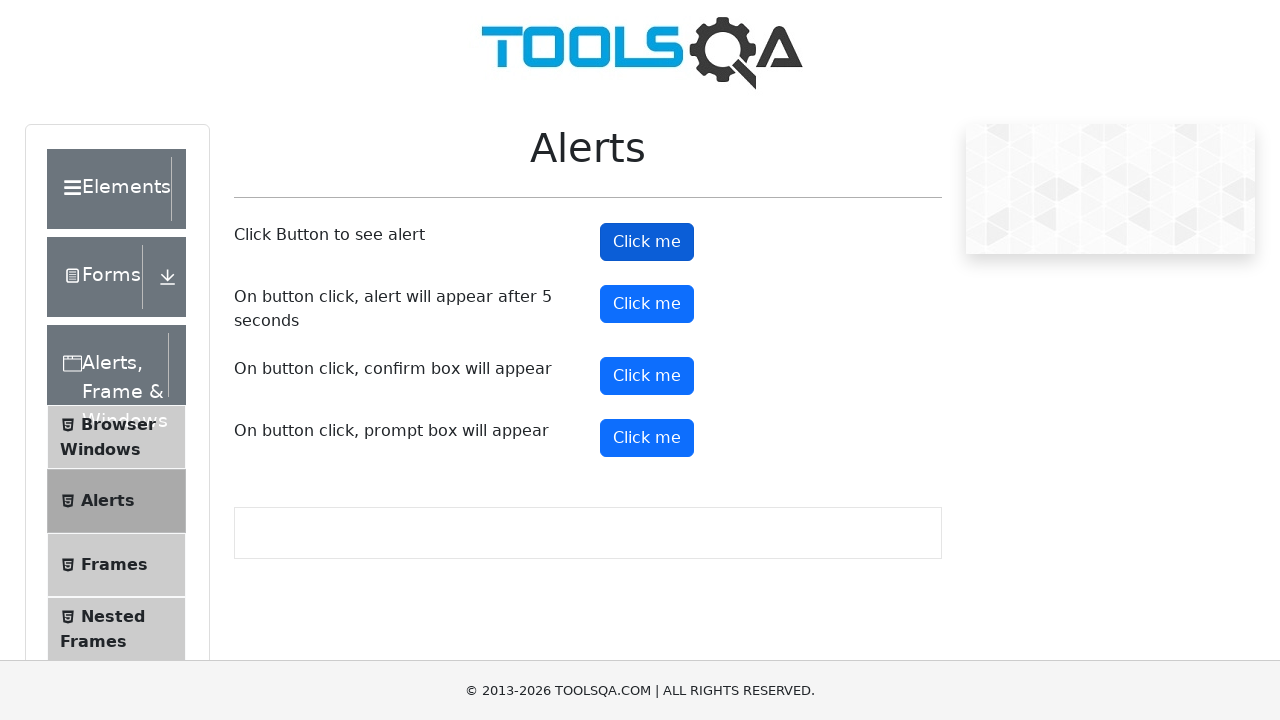

Waited 2 seconds after accepting simple alert
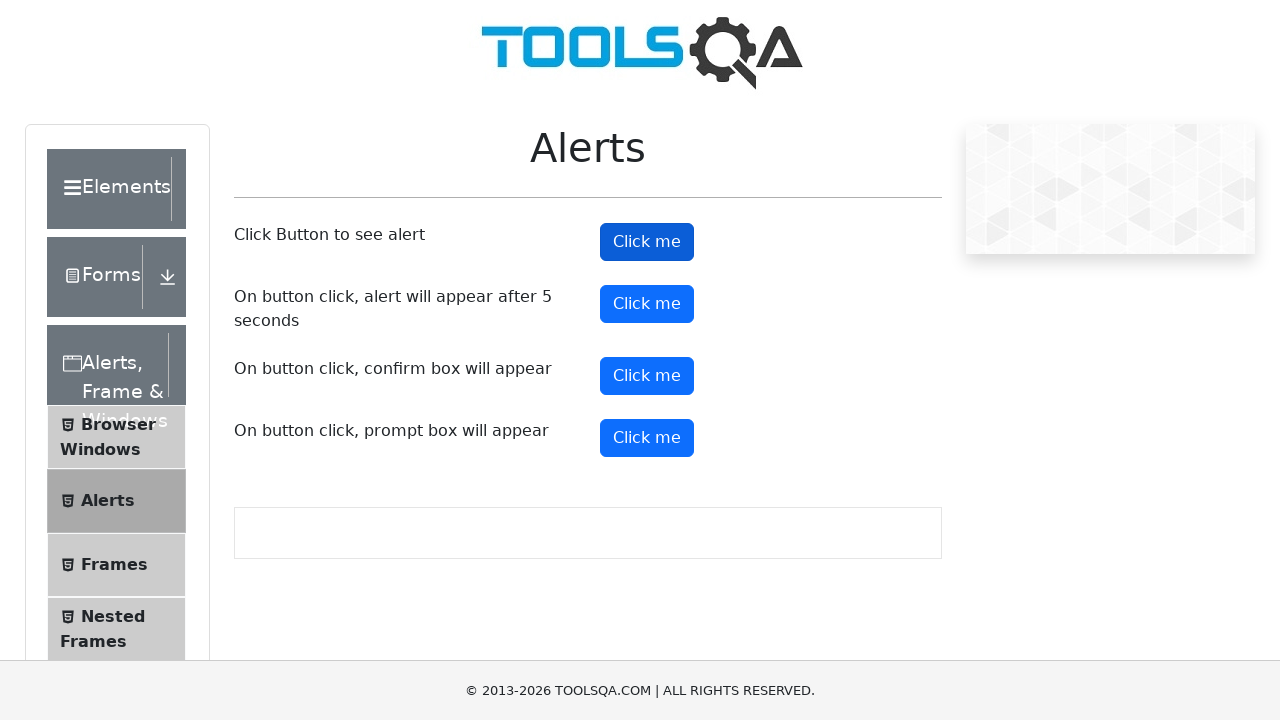

Set up dialog handler to accept timed alert
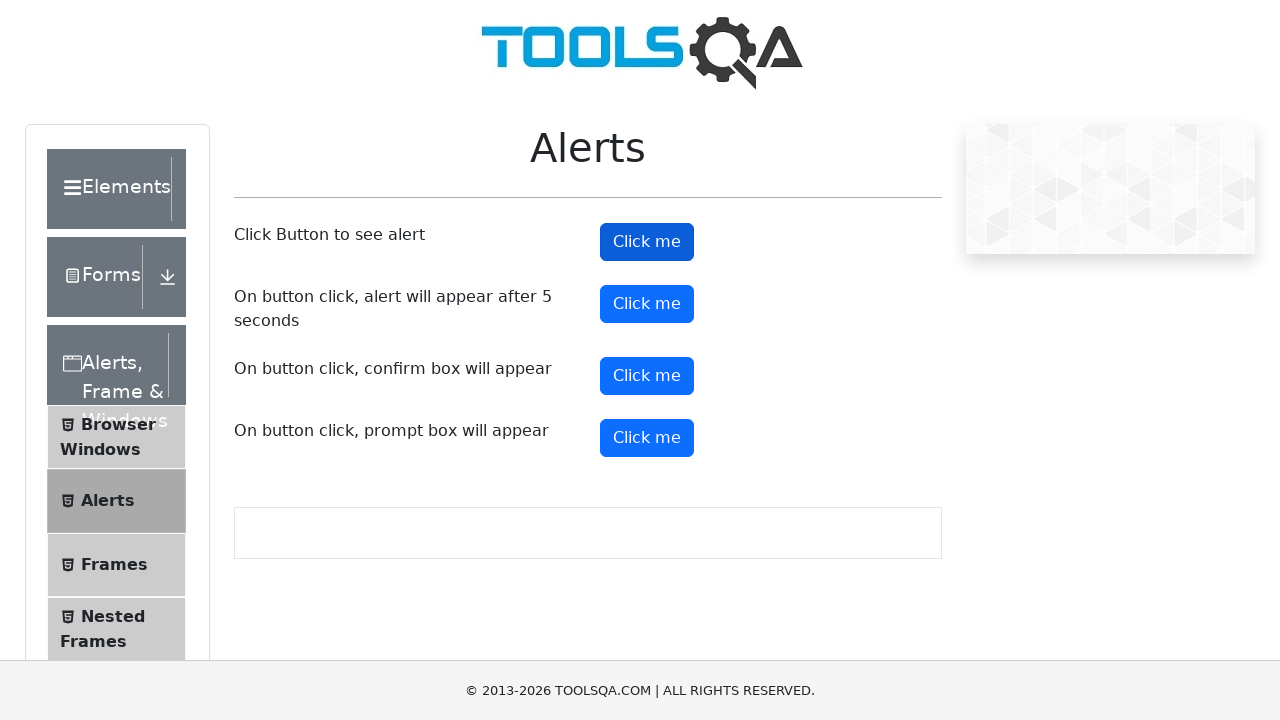

Clicked timed alert button at (647, 304) on button#timerAlertButton
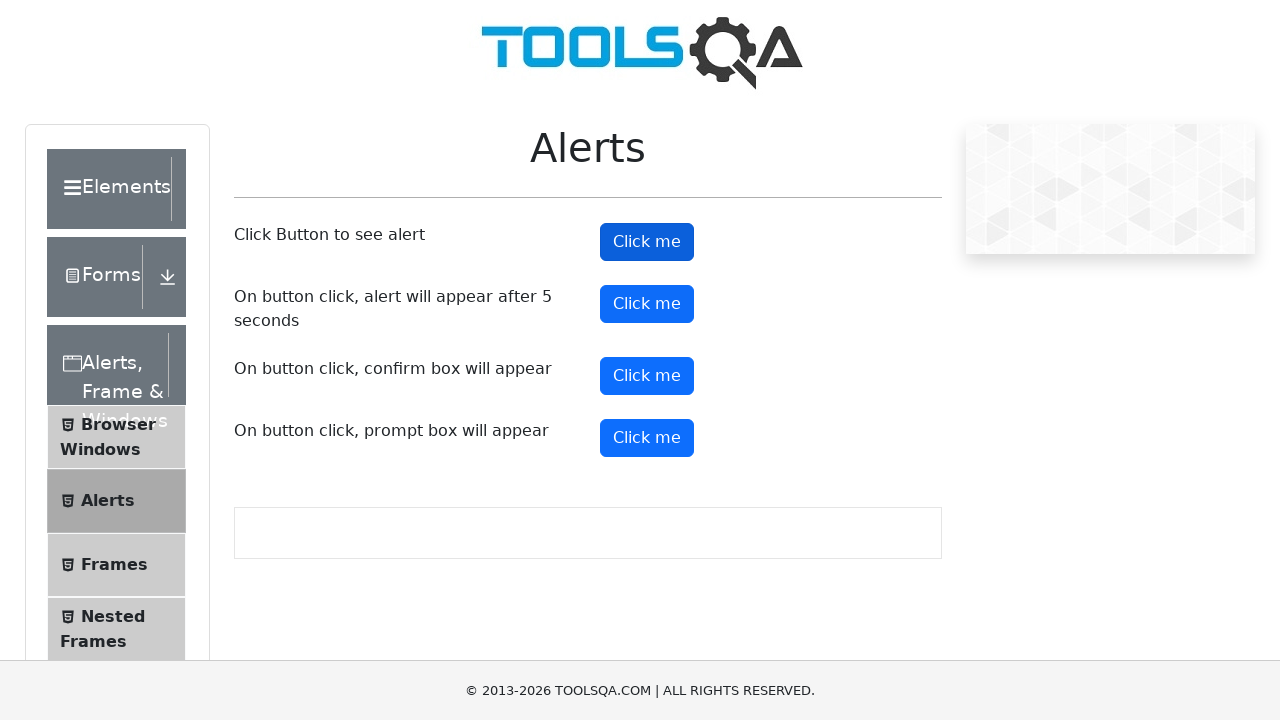

Waited 6 seconds for timed alert to appear and be accepted
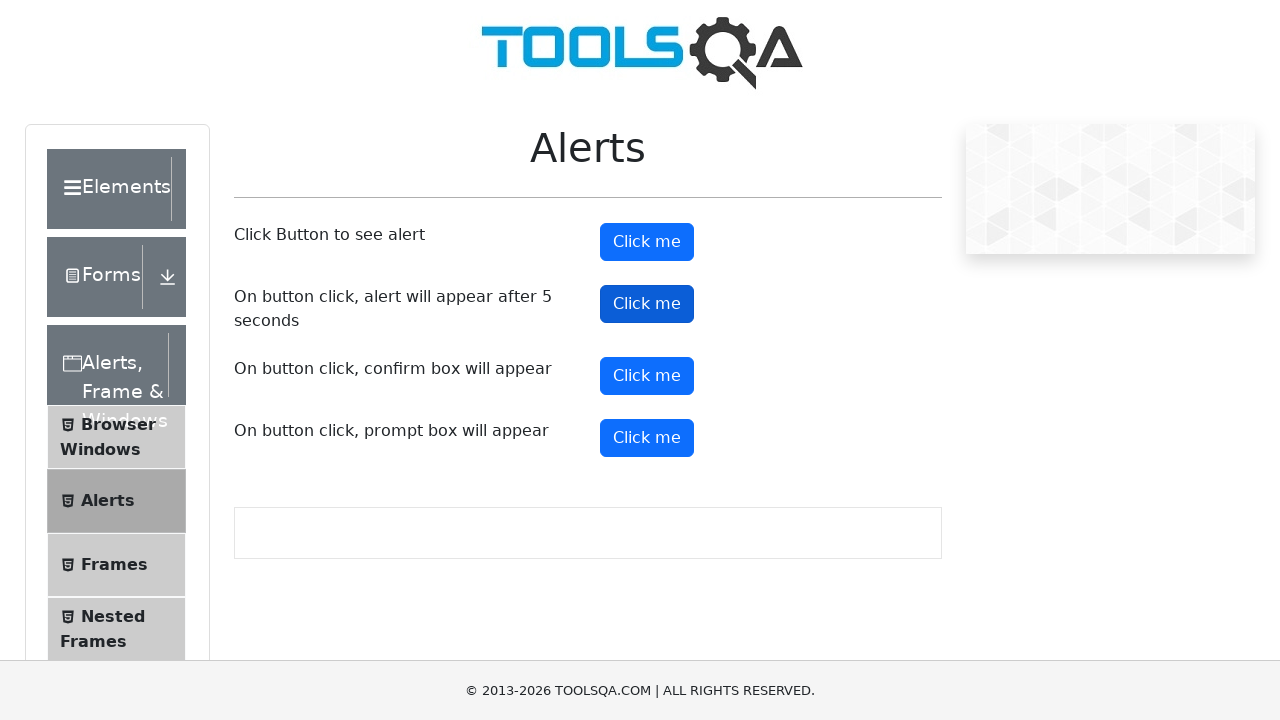

Set up dialog handler to dismiss confirm alert
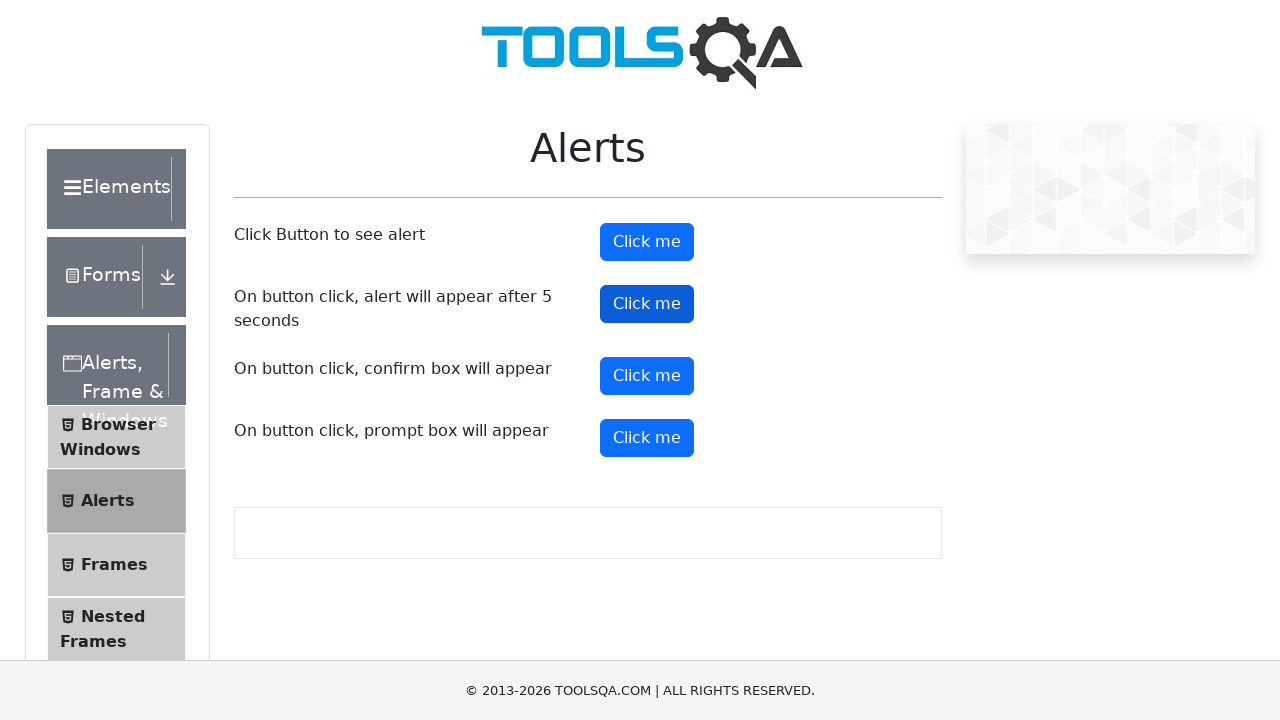

Clicked confirm button at (647, 376) on button#confirmButton
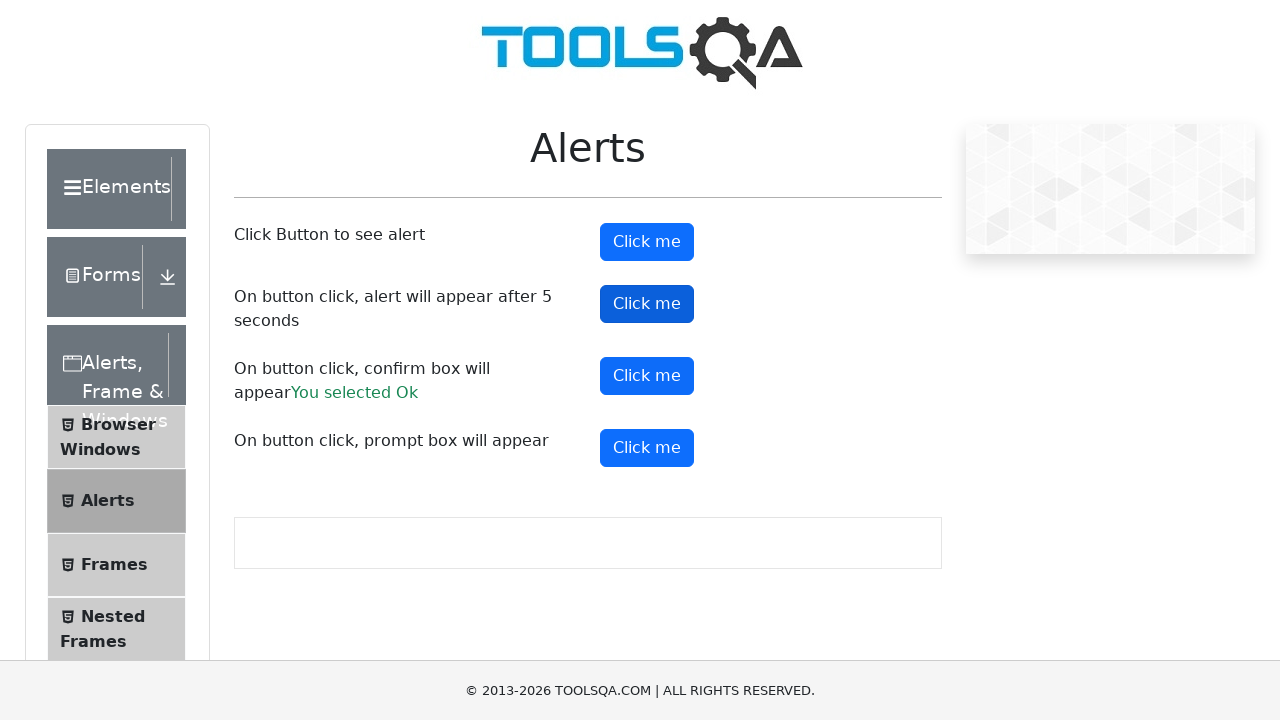

Waited 1 second after dismissing confirm alert
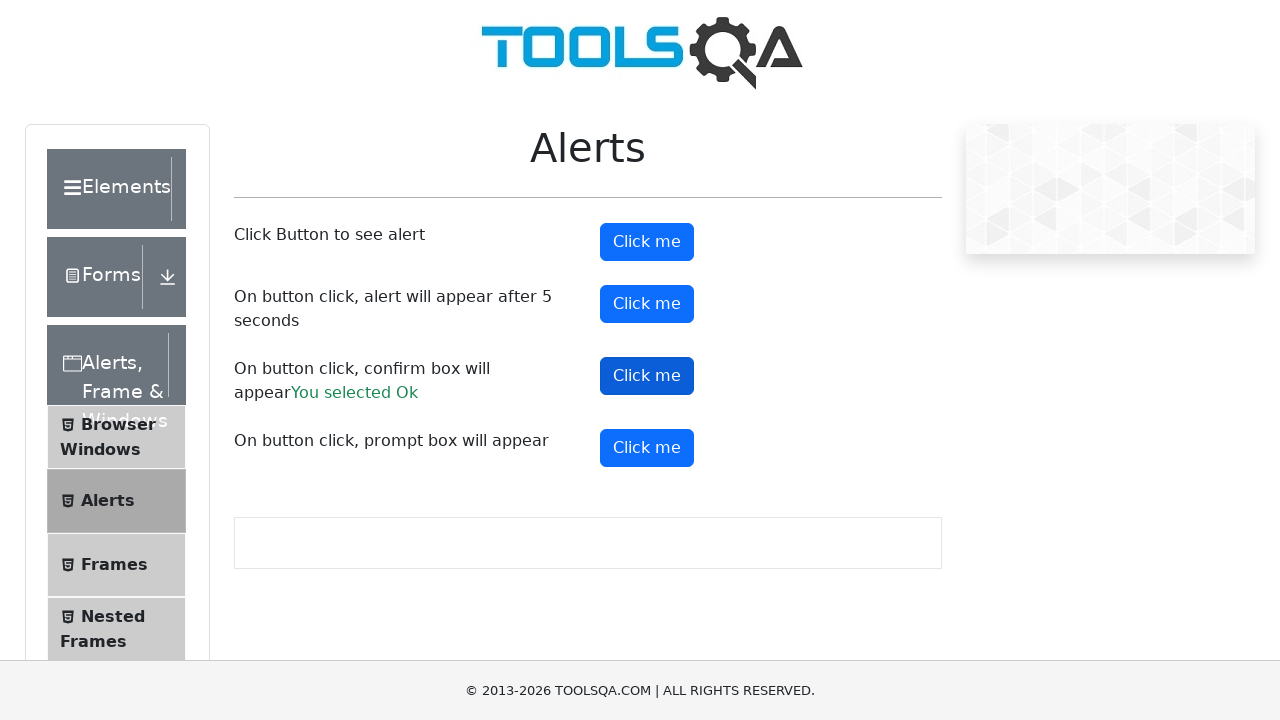

Set up dialog handler to accept prompt alert with text 'Aditya Nadkarni is my Name'
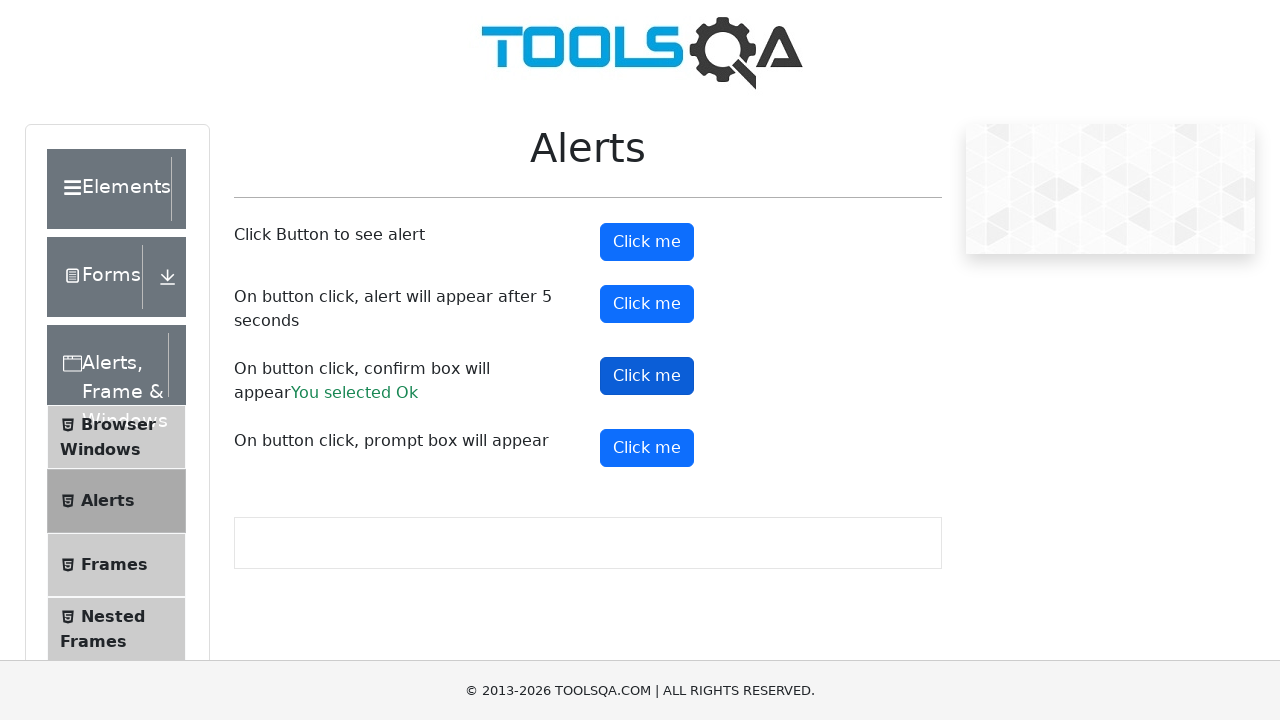

Clicked prompt alert button at (647, 448) on button#promtButton
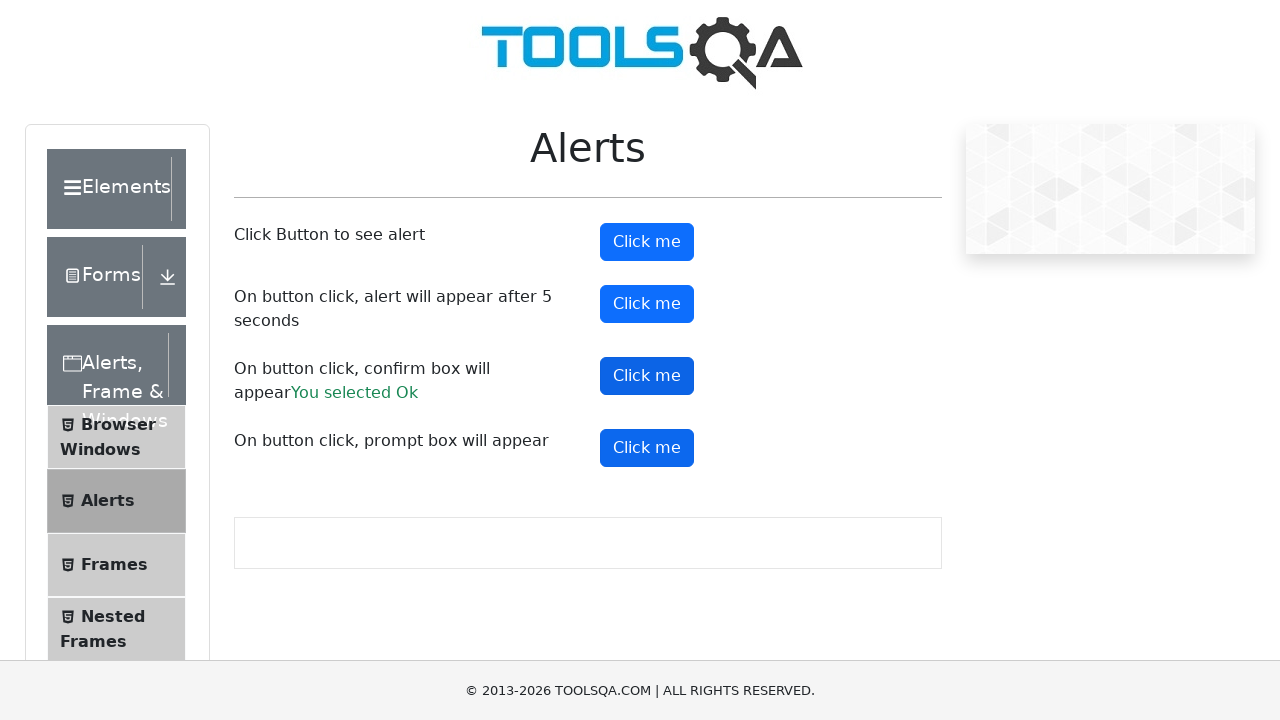

Waited 1 second after accepting prompt alert
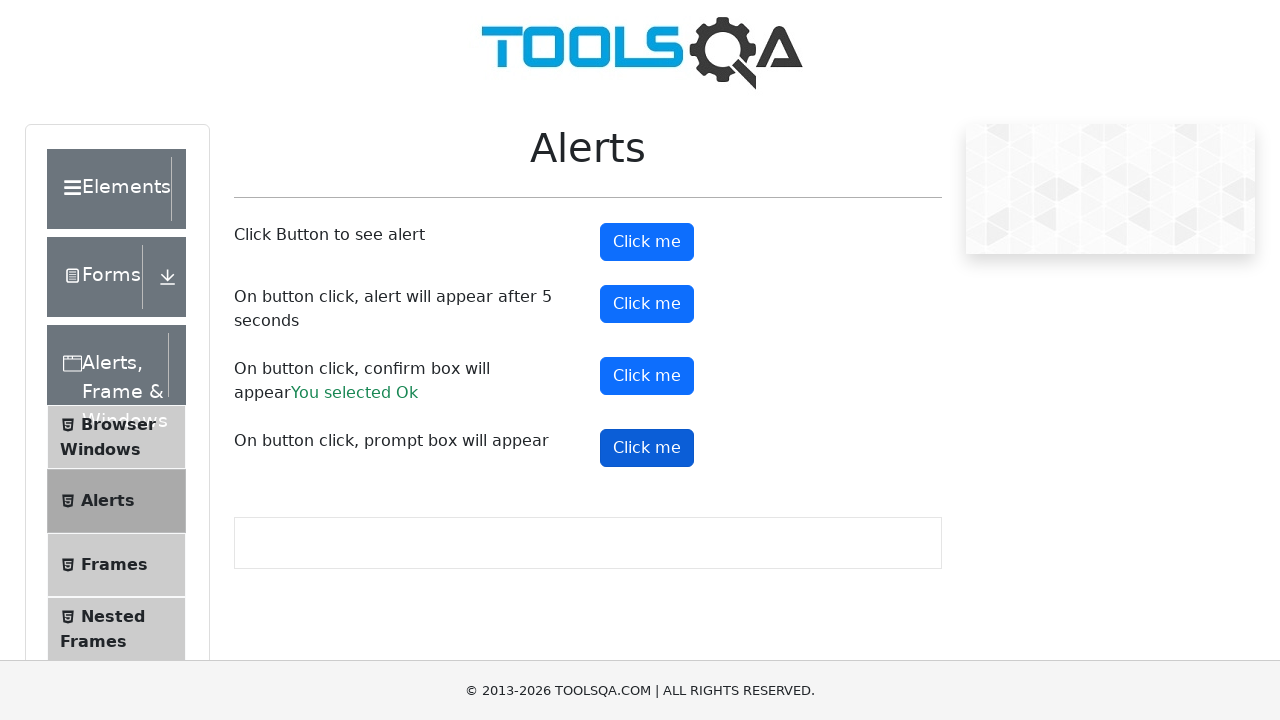

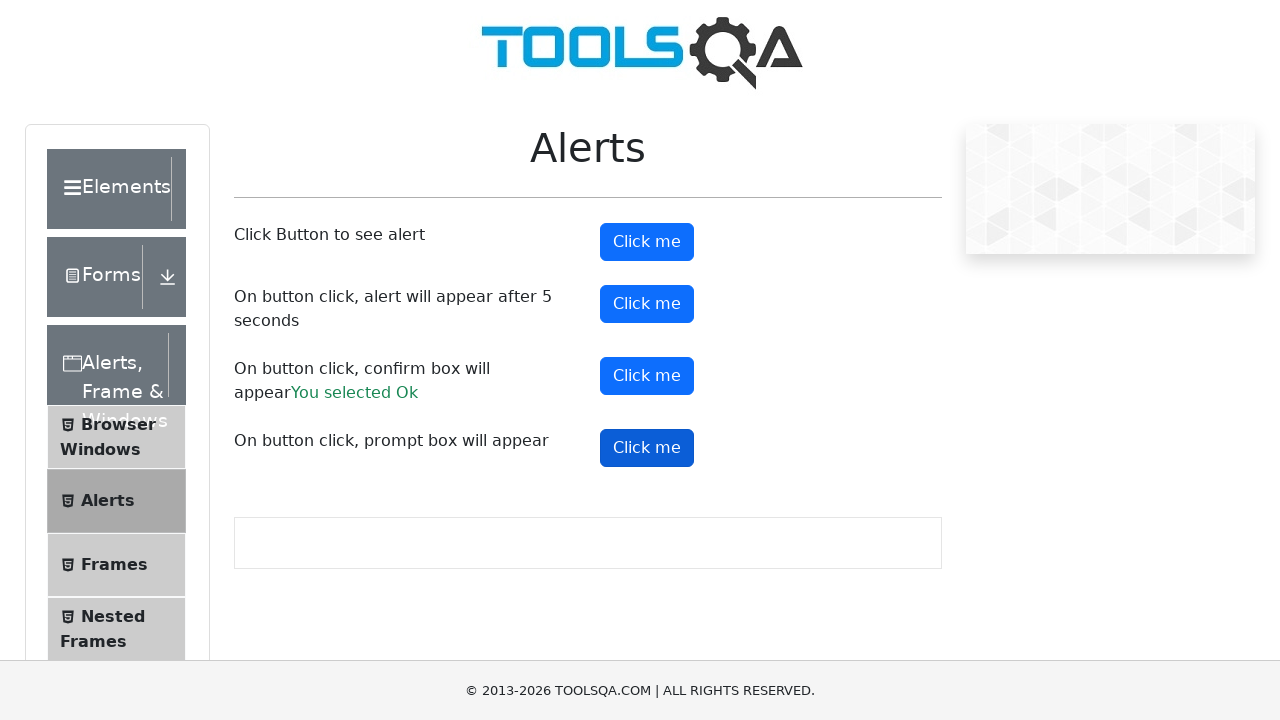